Tests alert handling by clicking a button that triggers an alert dialog and then accepting/dismissing the alert

Starting URL: https://formy-project.herokuapp.com/switch-window

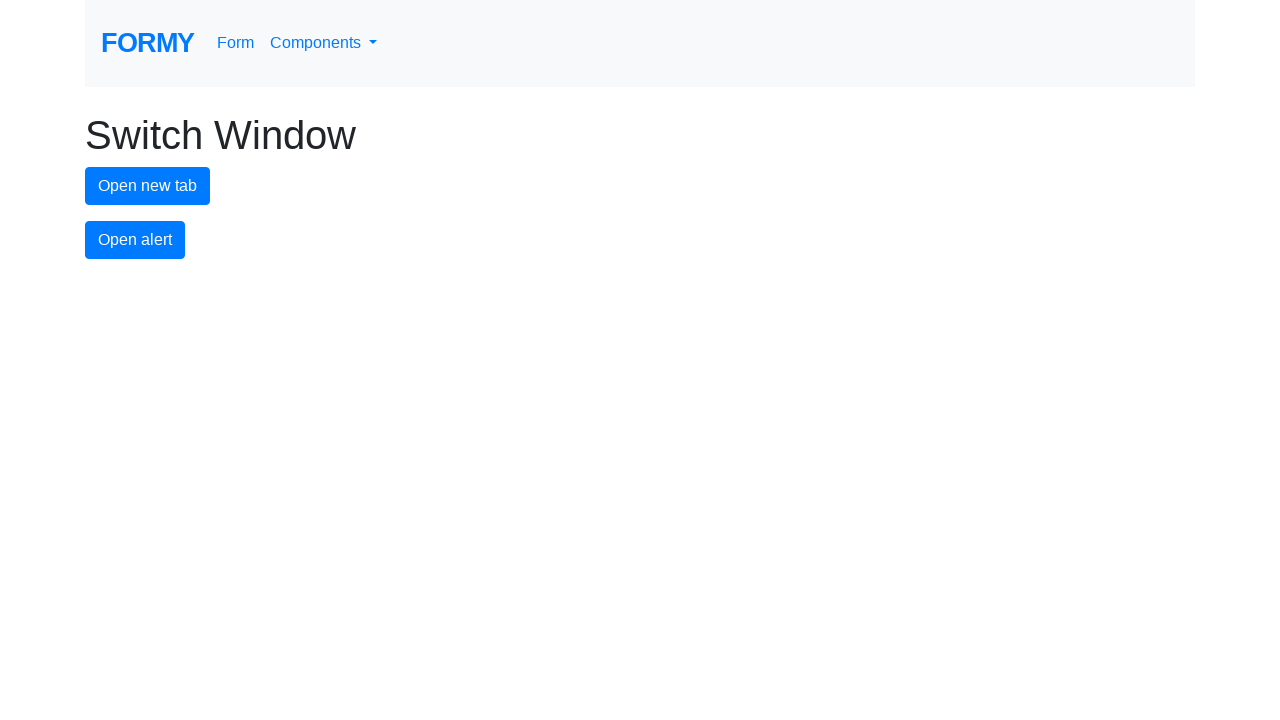

Clicked alert button to trigger alert dialog at (135, 240) on #alert-button
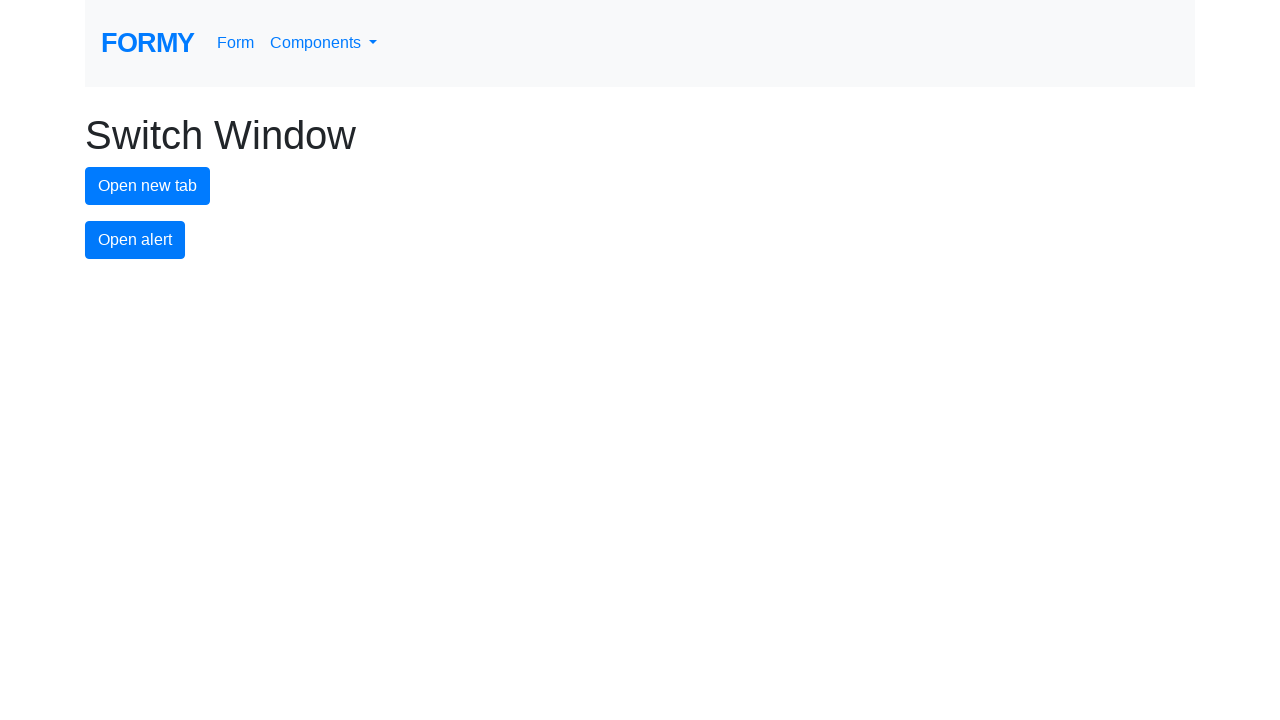

Set up dialog handler to accept alerts
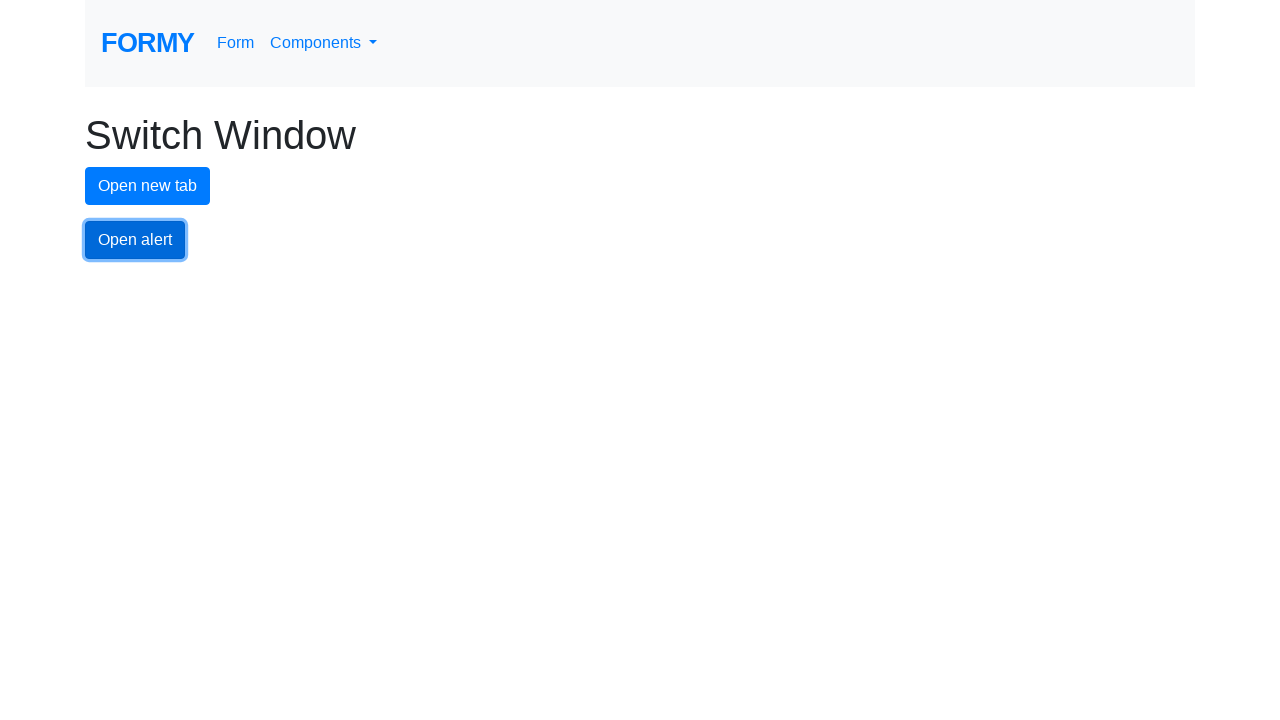

Clicked alert button again with dialog handler active at (135, 240) on #alert-button
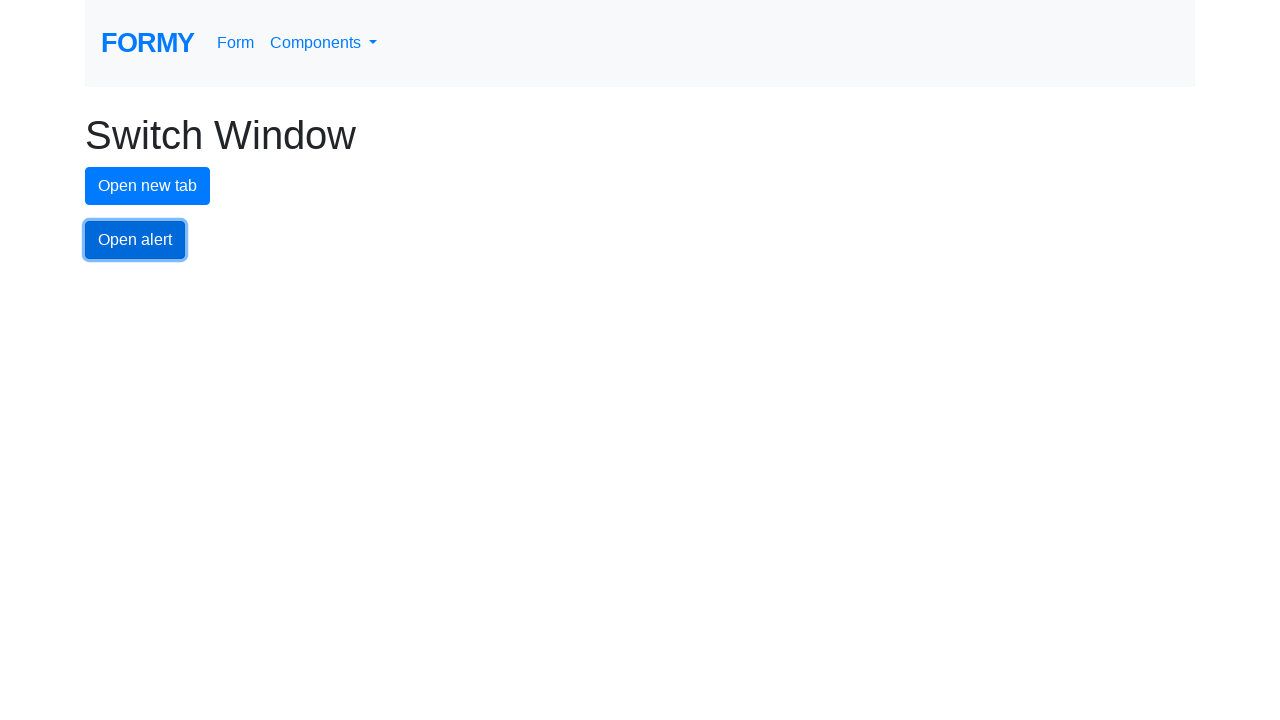

Waited 500ms for dialog to complete
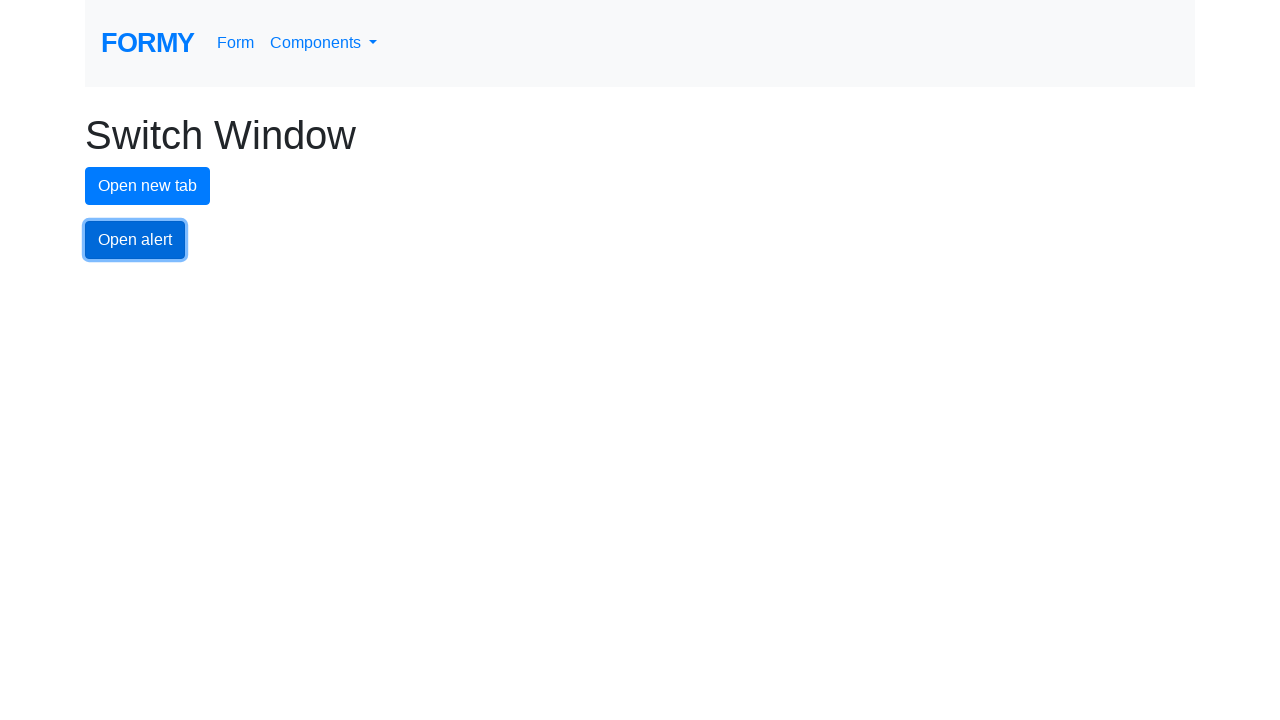

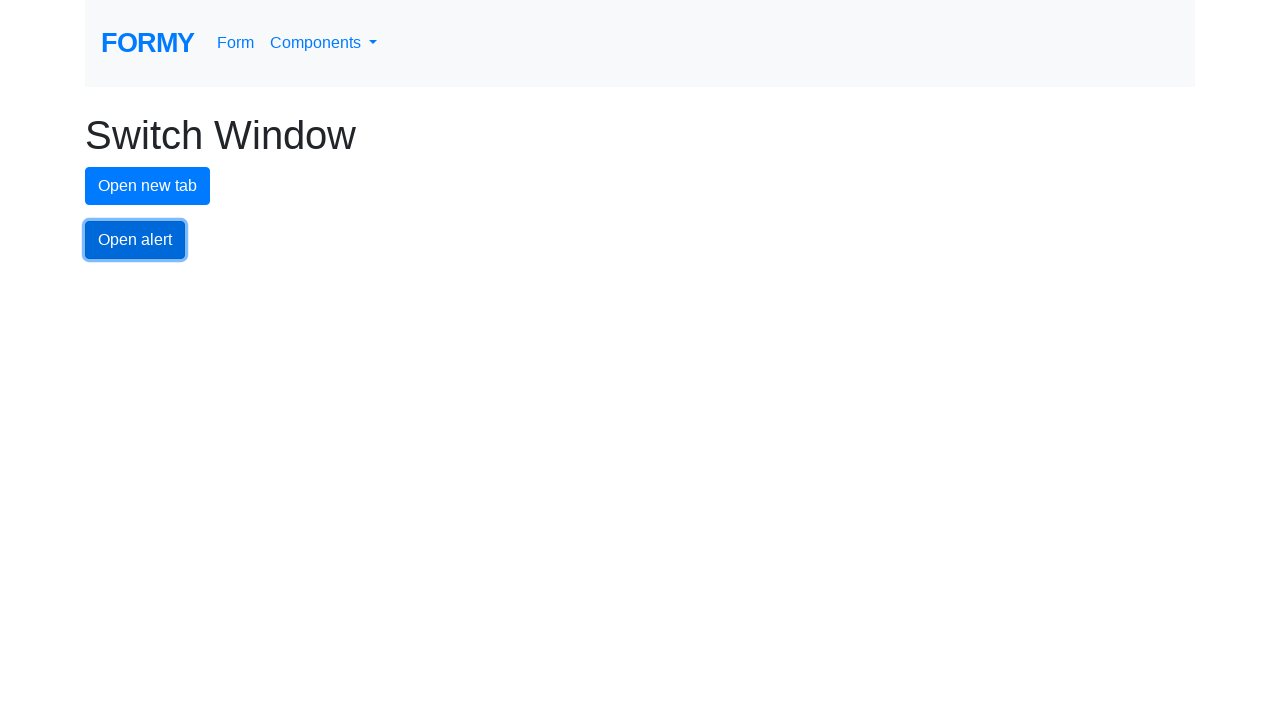